Tests filling out a basic HTML form on Heroku test pages, including text inputs for username, password, and comments, clicking checkboxes and radio buttons, then submitting the form.

Starting URL: https://testpages.herokuapp.com/styled/basic-html-form-test.html

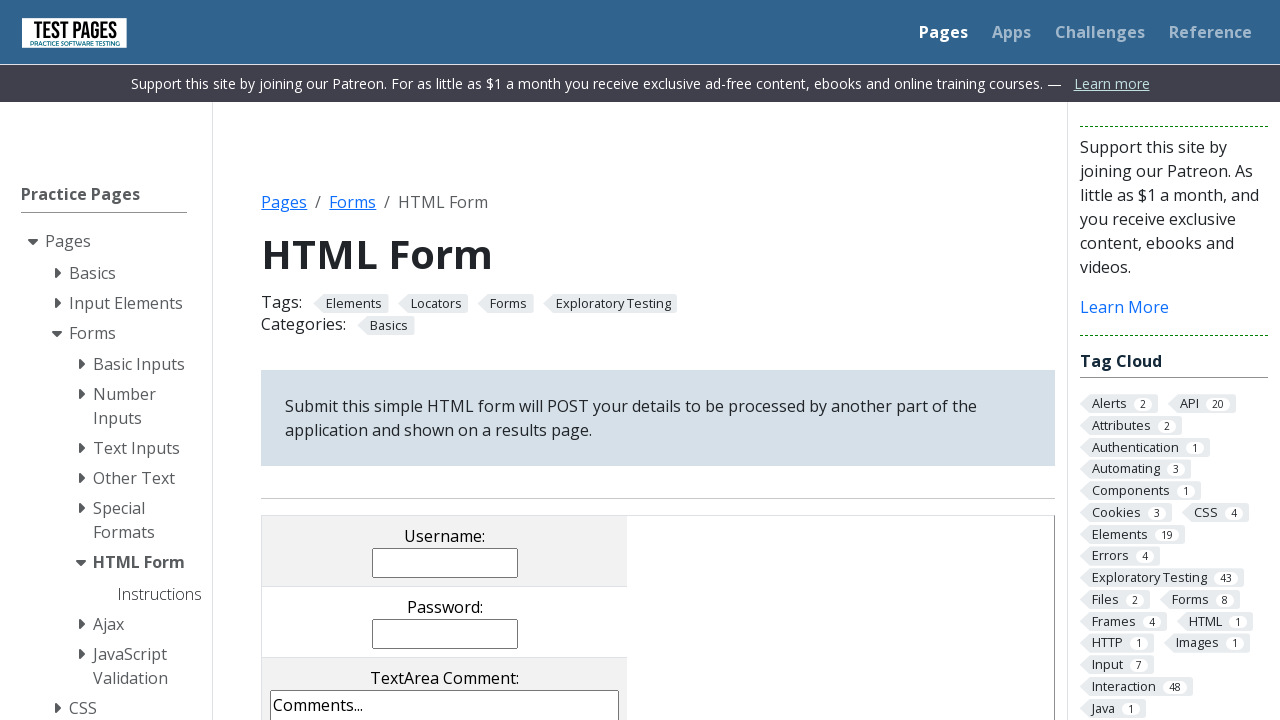

Filled username field with 'Sorin Foca' on input[name='username']
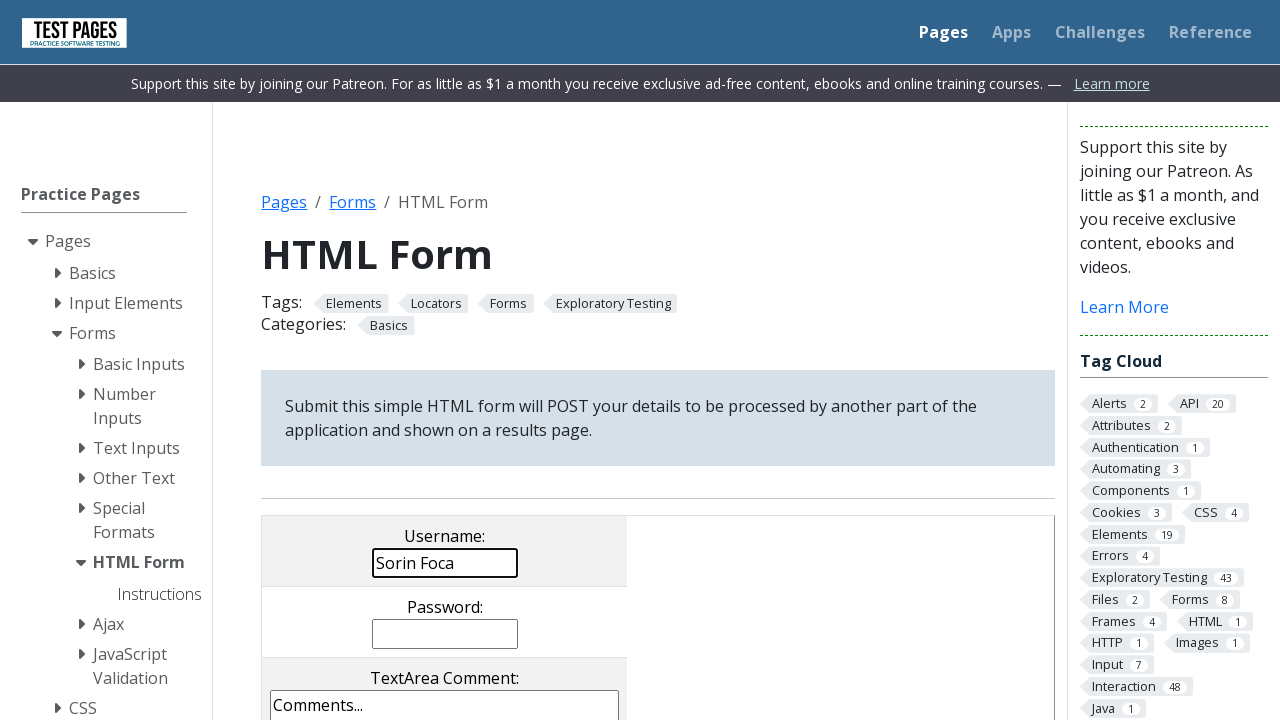

Filled password field with 'password123' on input[name='password']
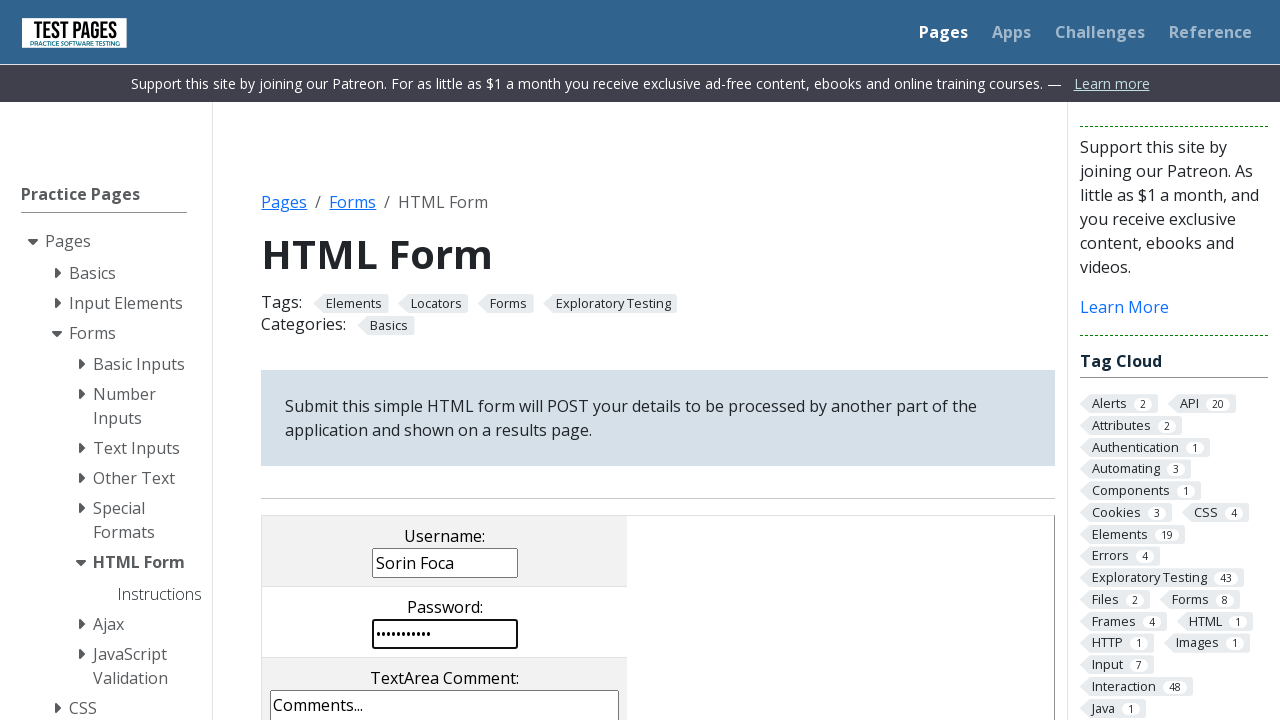

Filled comments field with test comment on textarea[name='comments']
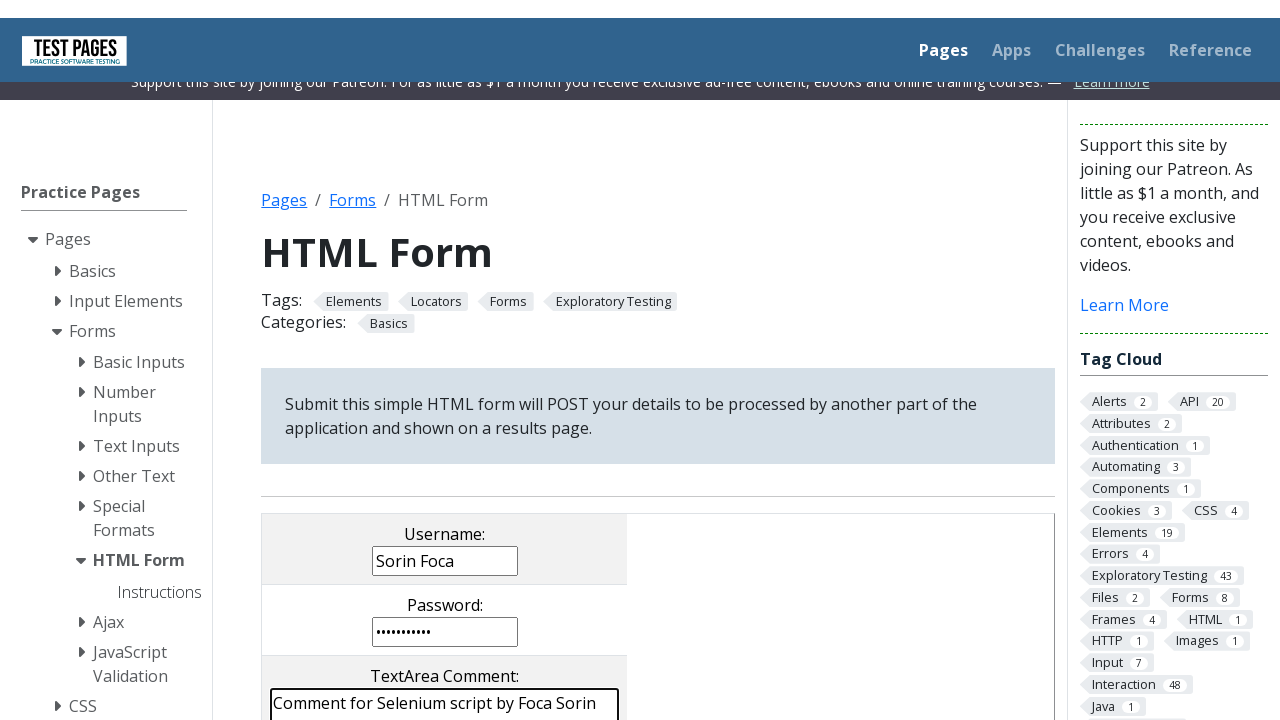

Clicked first checkbox at (299, 360) on xpath=//*[@id='HTMLFormElements']/table/tbody/tr[5]/td/input[1]
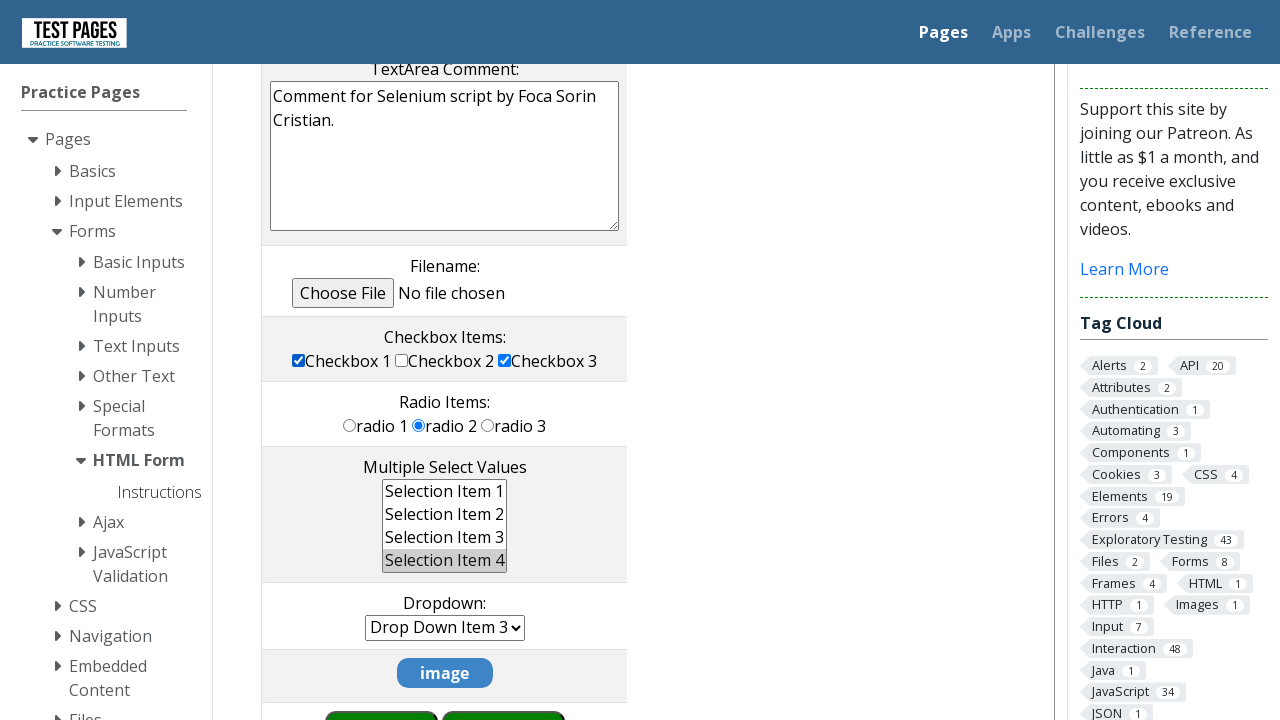

Clicked second checkbox at (402, 360) on xpath=//*[@id='HTMLFormElements']/table/tbody/tr[5]/td/input[2]
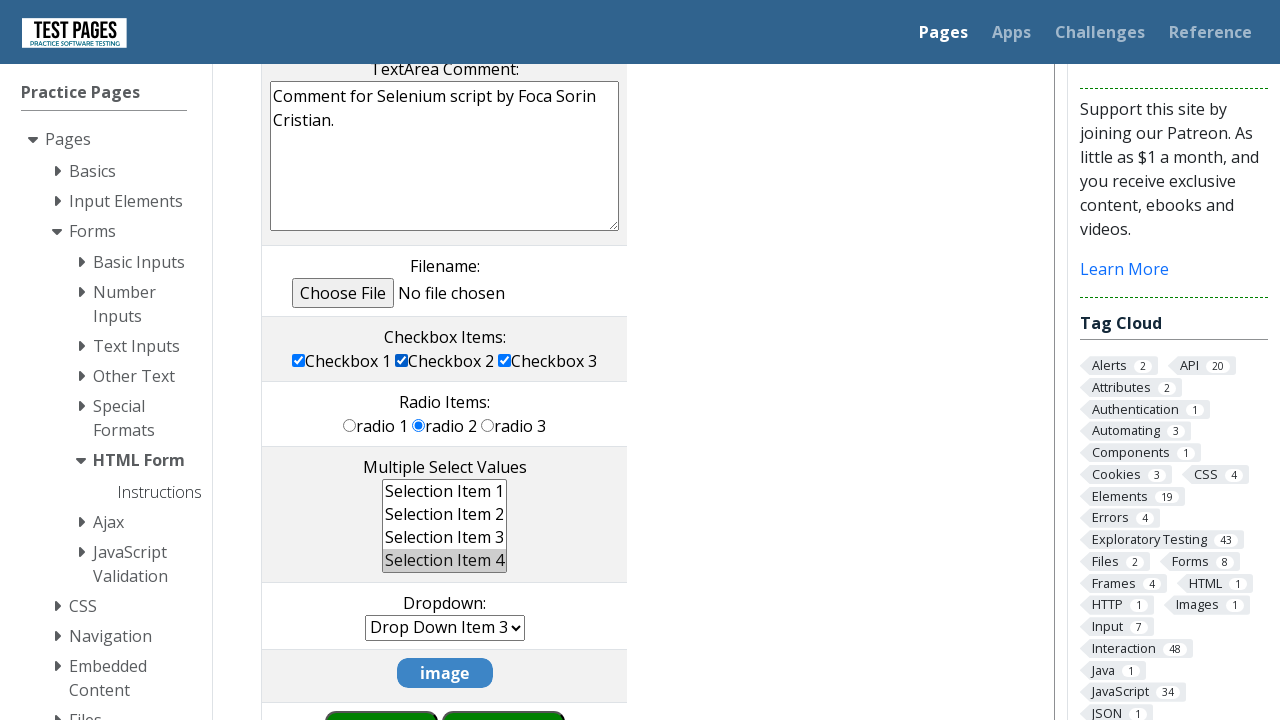

Clicked first radio button at (350, 425) on xpath=//*[@id='HTMLFormElements']/table/tbody/tr[6]/td/input[1]
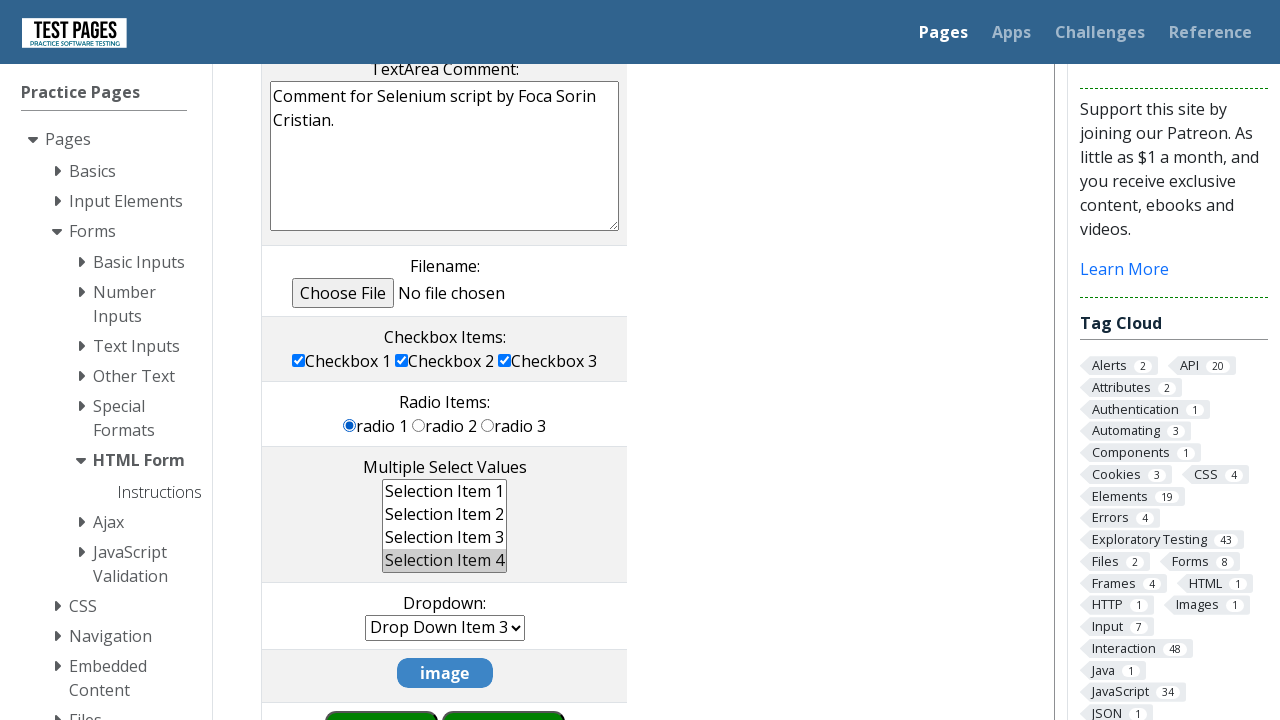

Scrolled submit button into view
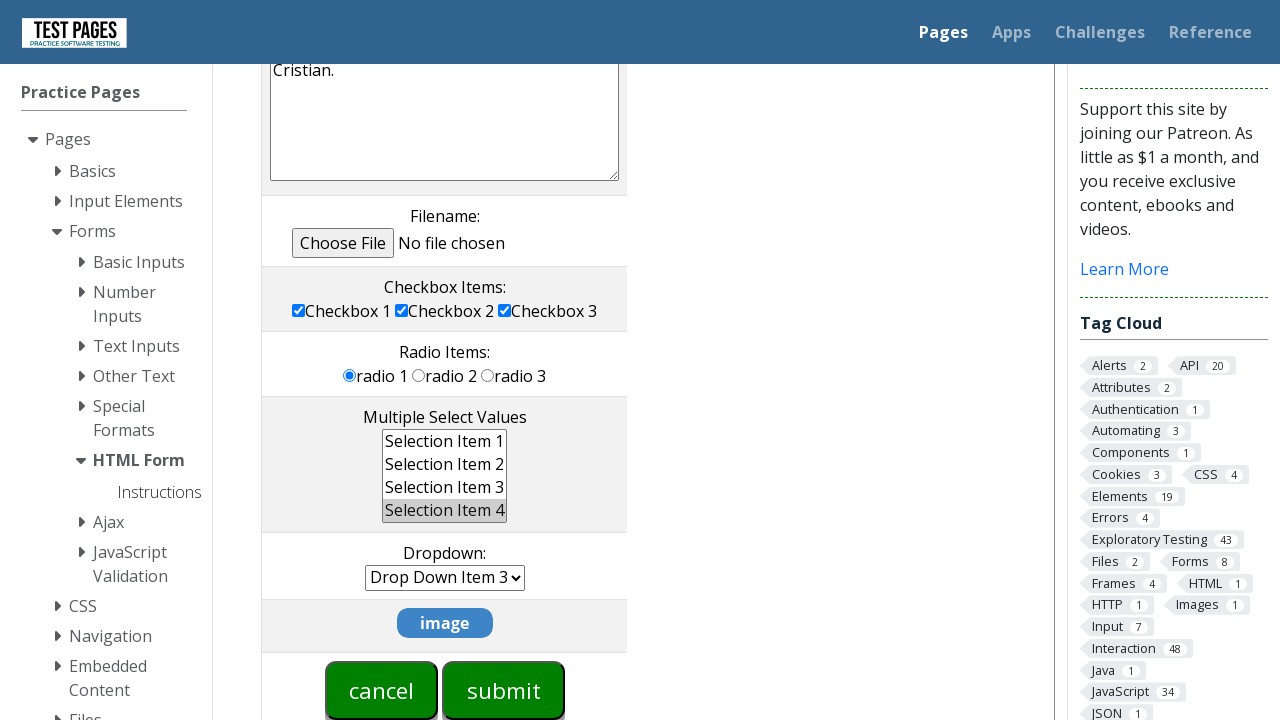

Clicked submit button to submit the form at (504, 690) on input[type='submit']
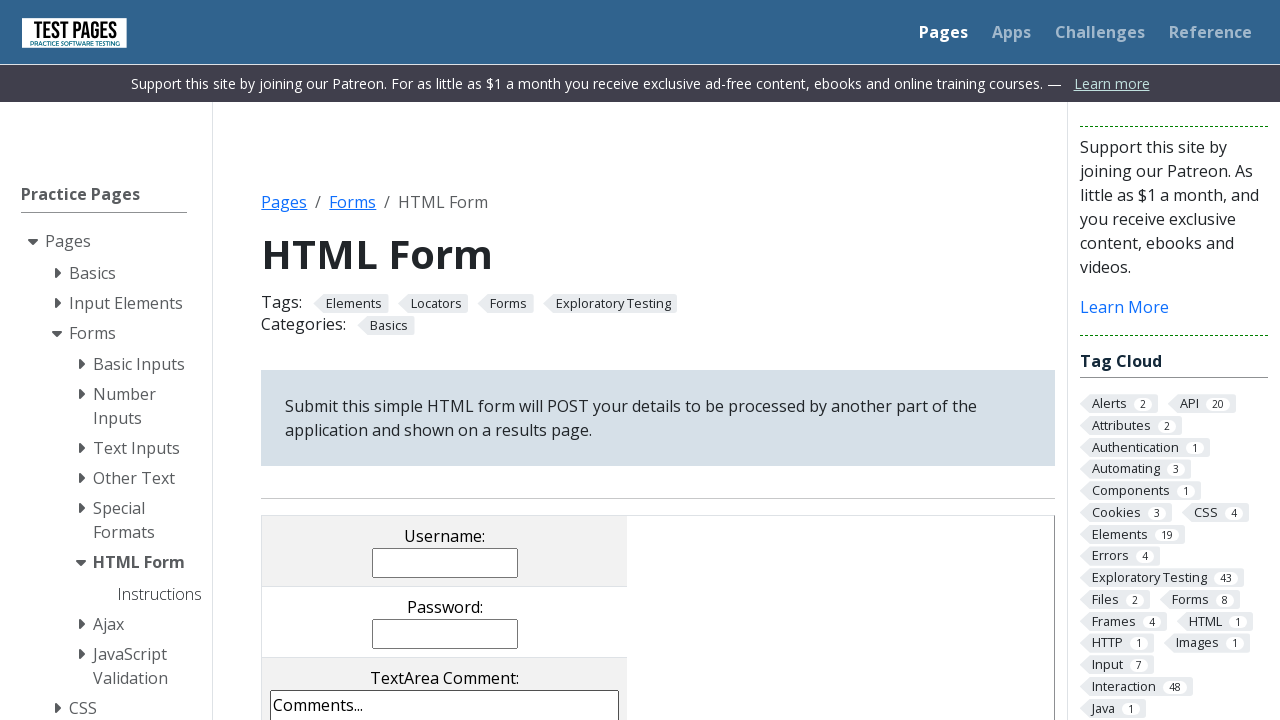

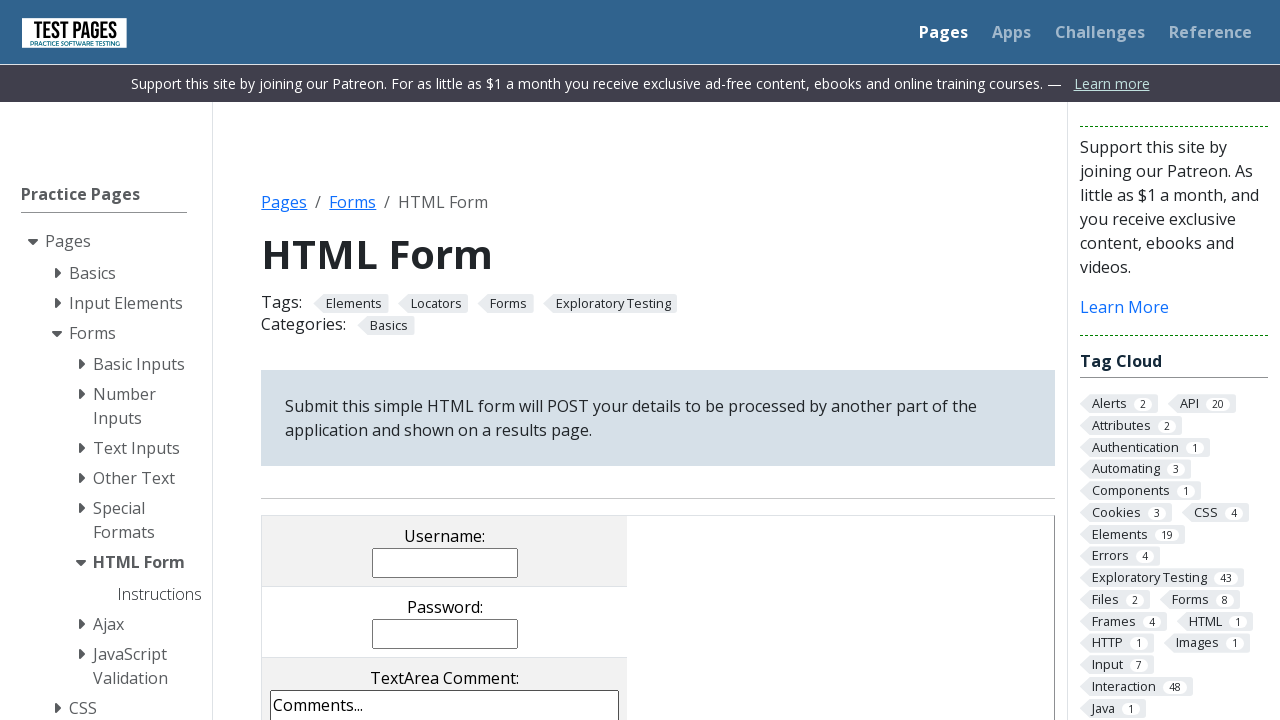